Tests adding specific grocery items (Cucumber, Brocolli, Beetroot) to cart by iterating through product list and clicking "Add to cart" for matching items

Starting URL: https://rahulshettyacademy.com/seleniumPractise/

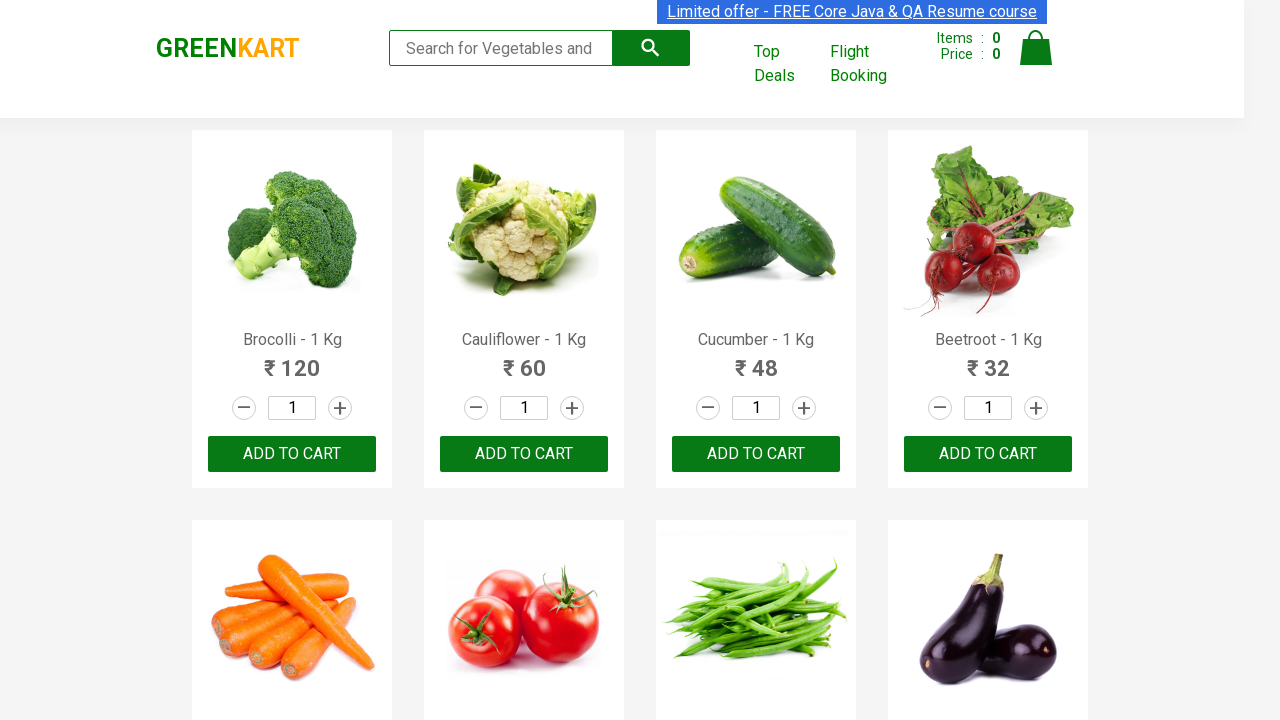

Waited for product list to load
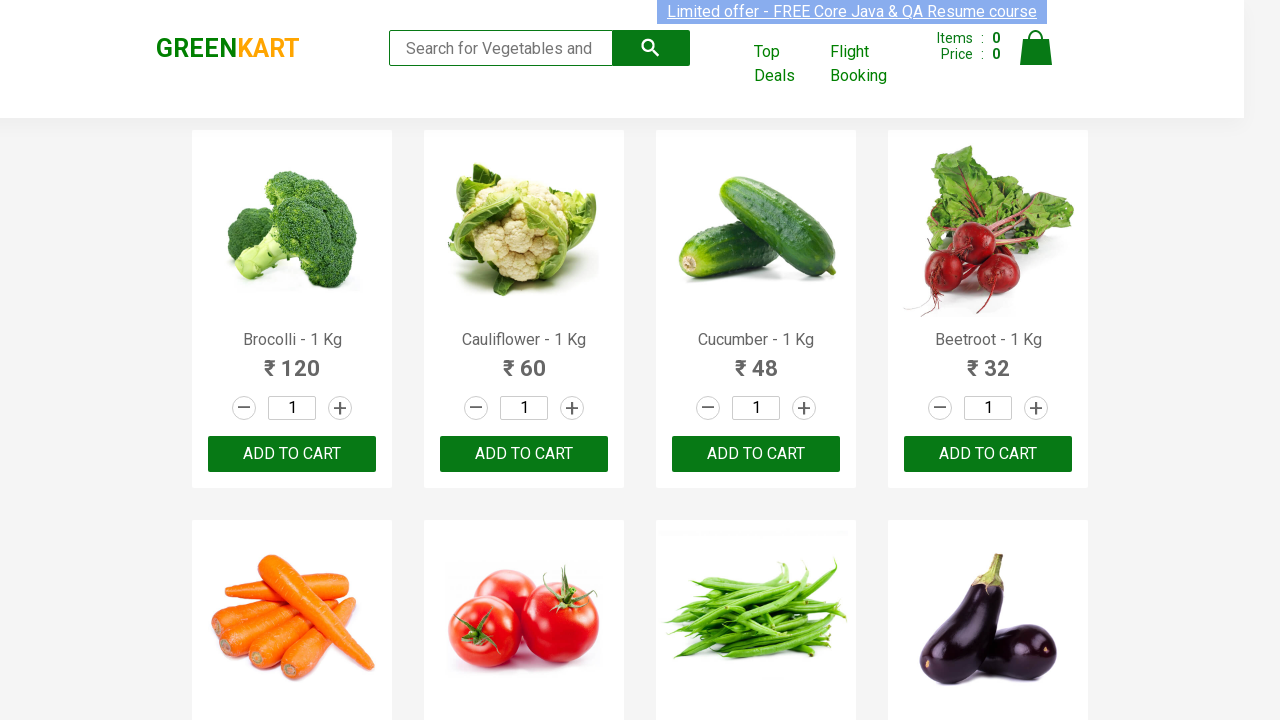

Retrieved all product elements from the page
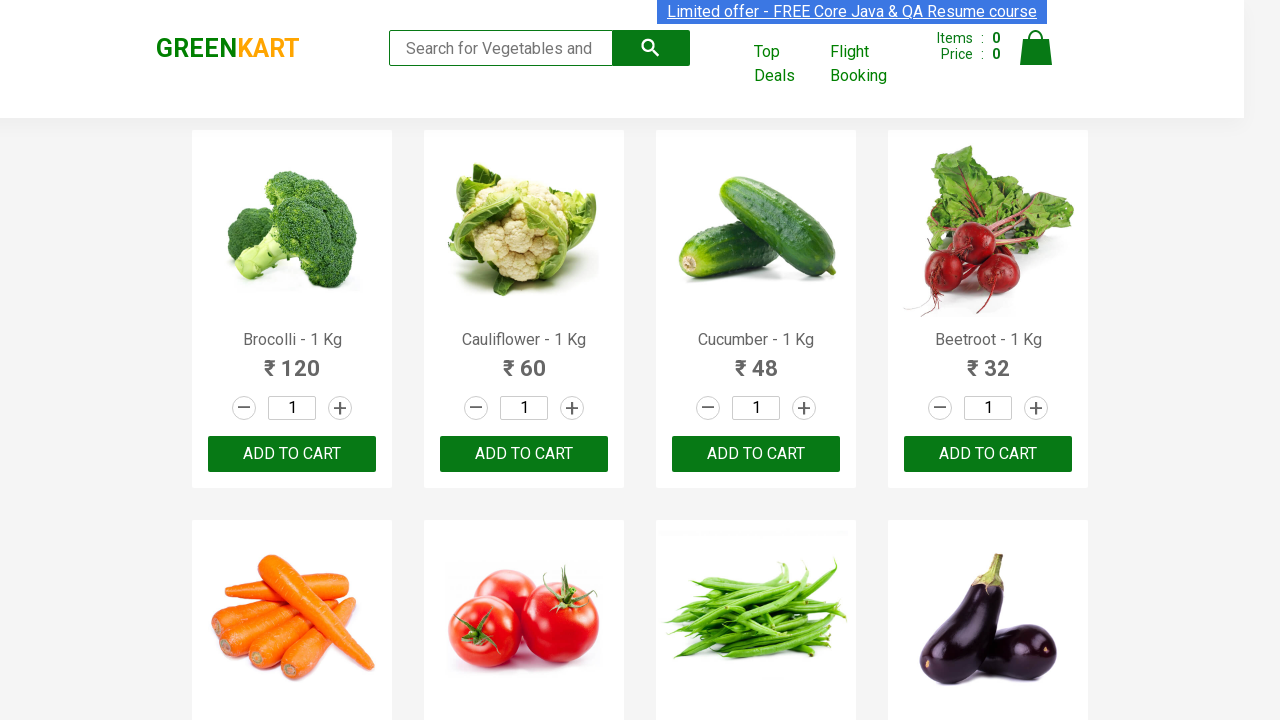

Added Brocolli to cart at (292, 454) on xpath=//div[@class='product-action']/button >> nth=0
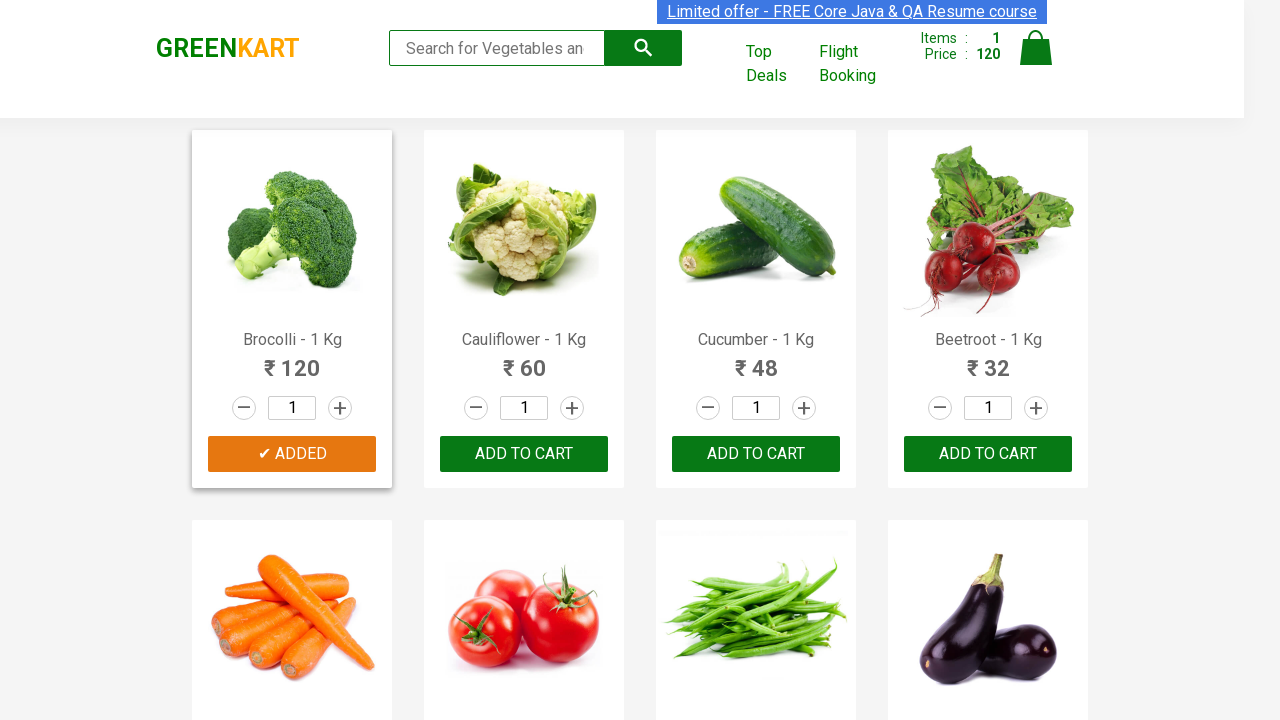

Added Cucumber to cart at (756, 454) on xpath=//div[@class='product-action']/button >> nth=2
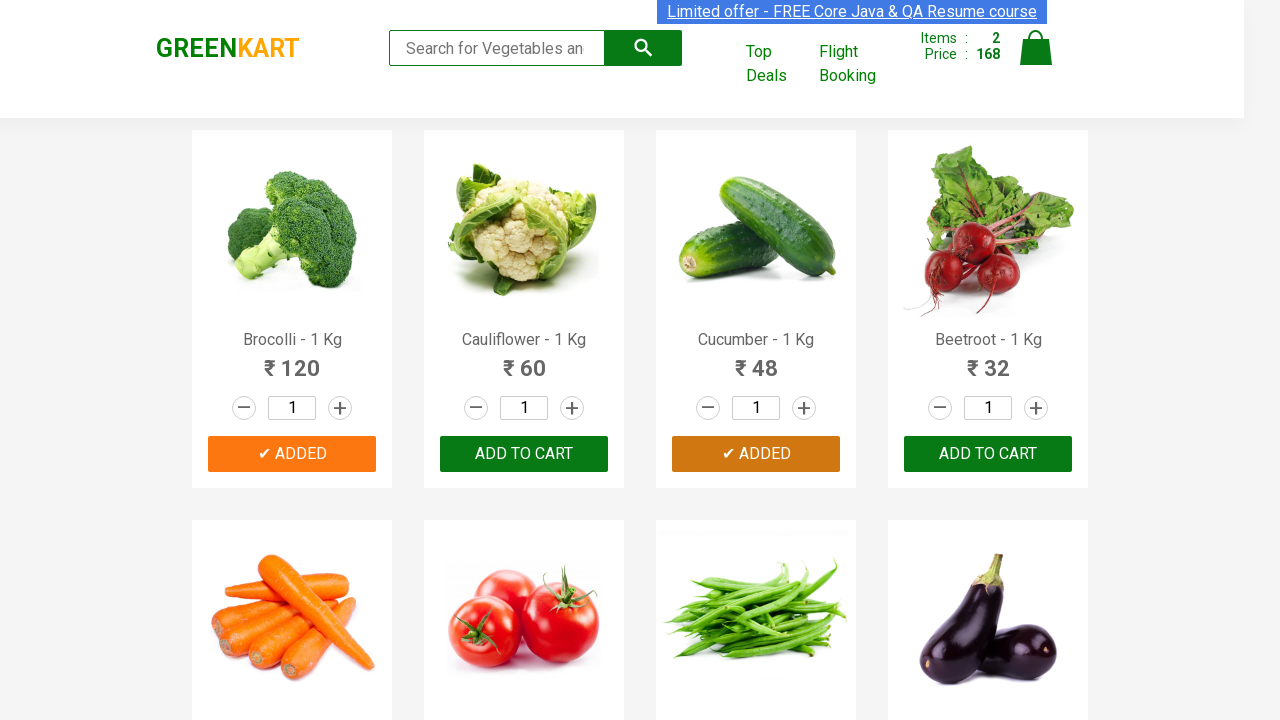

Added Beetroot to cart at (988, 454) on xpath=//div[@class='product-action']/button >> nth=3
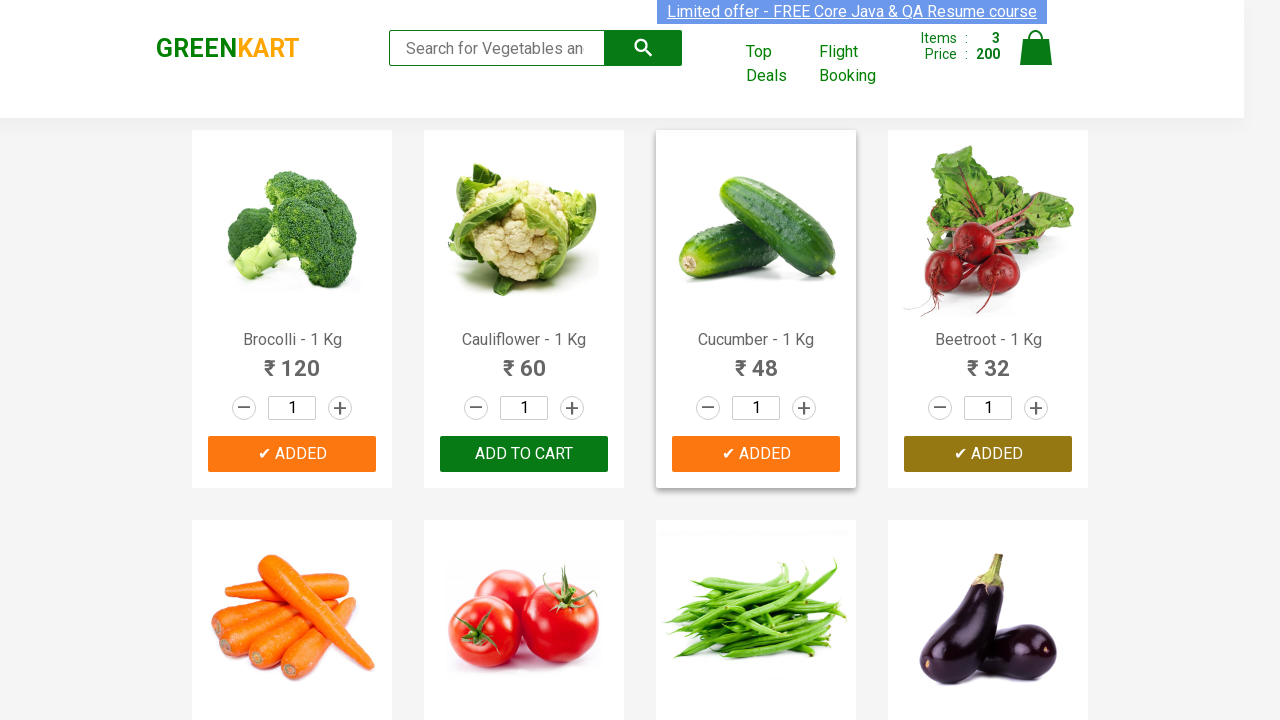

Successfully added all 3 items (Cucumber, Brocolli, Beetroot) to cart
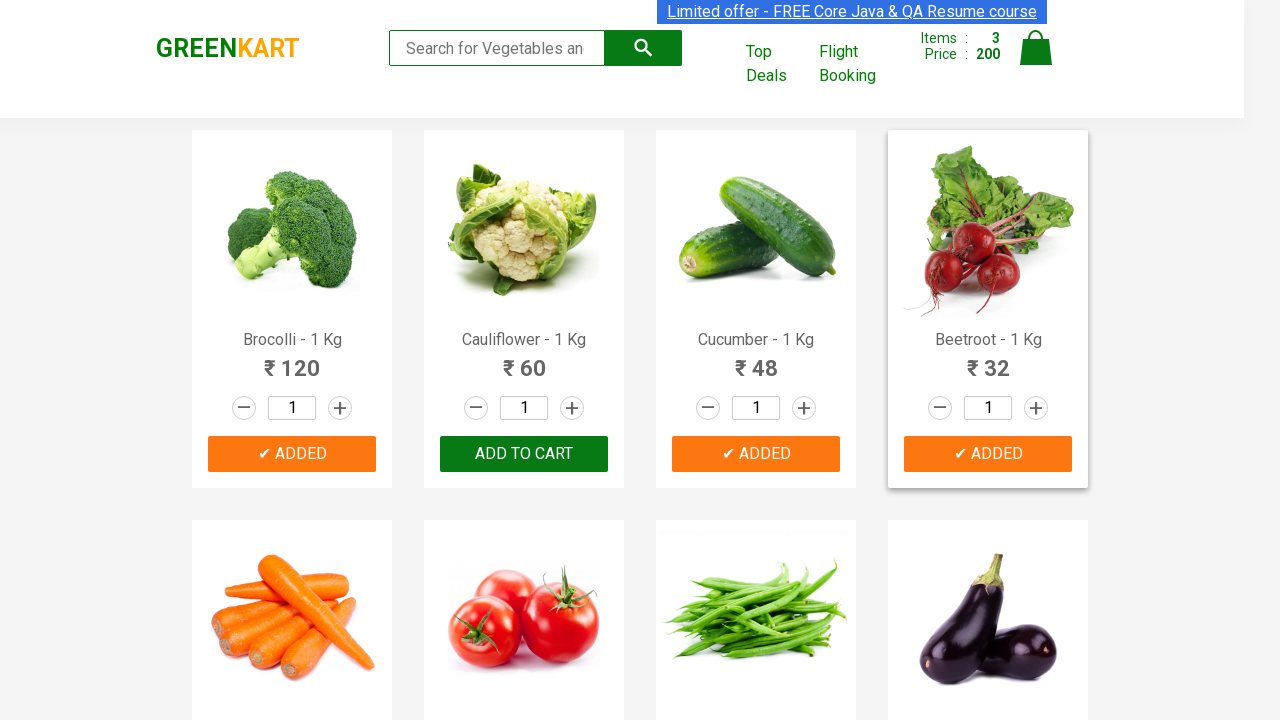

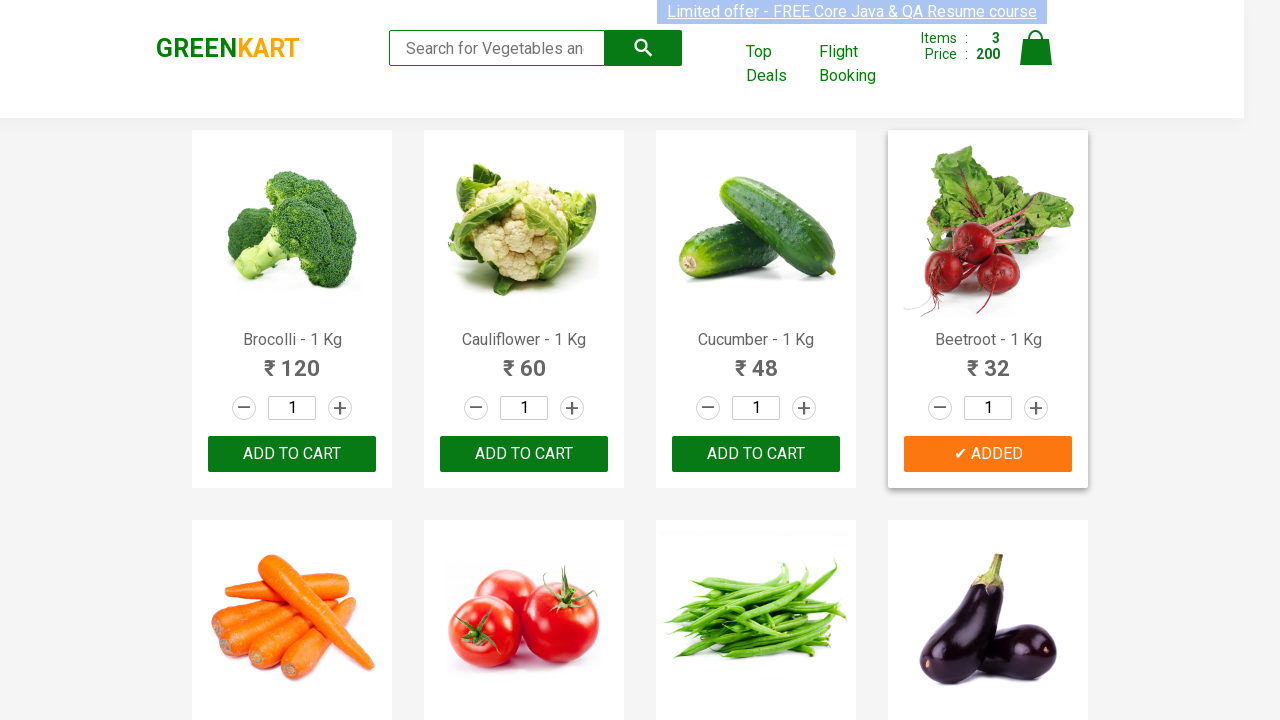